Tests AJAX loading functionality by clicking a button and waiting for content to load with specific text

Starting URL: http://uitestingplayground.com/ajax

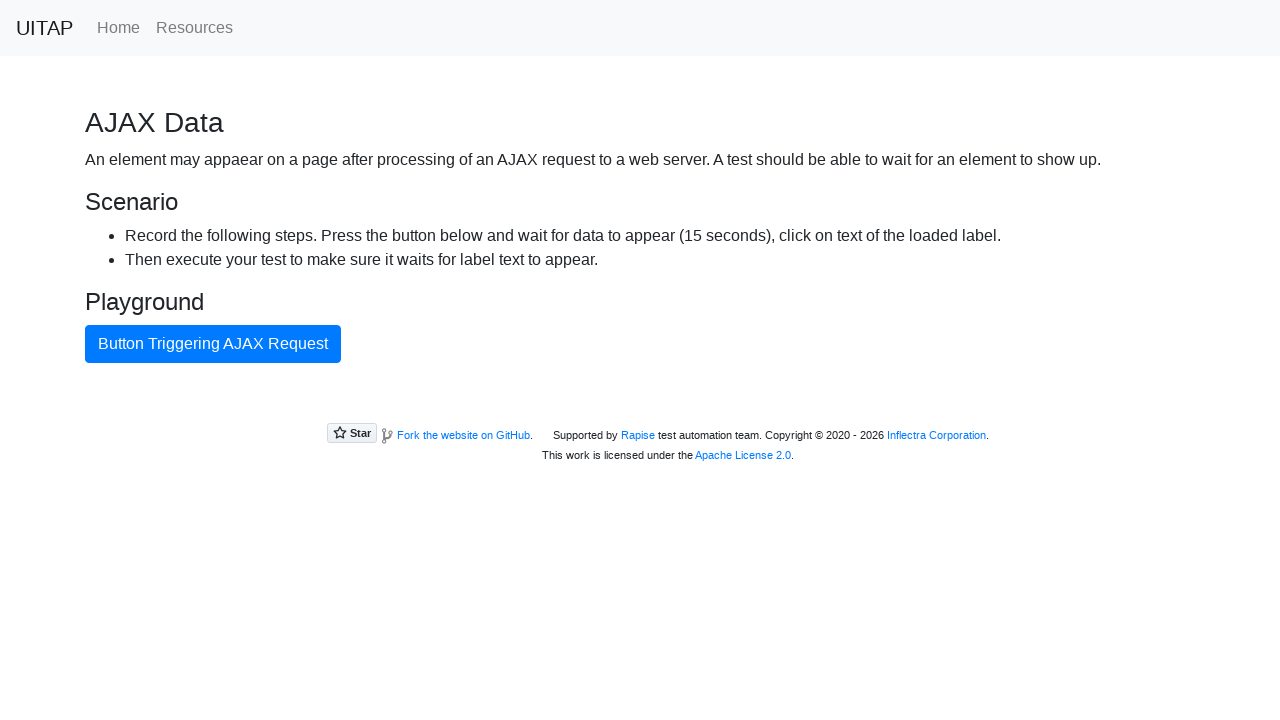

Clicked the AJAX button to trigger content loading at (213, 344) on #ajaxButton
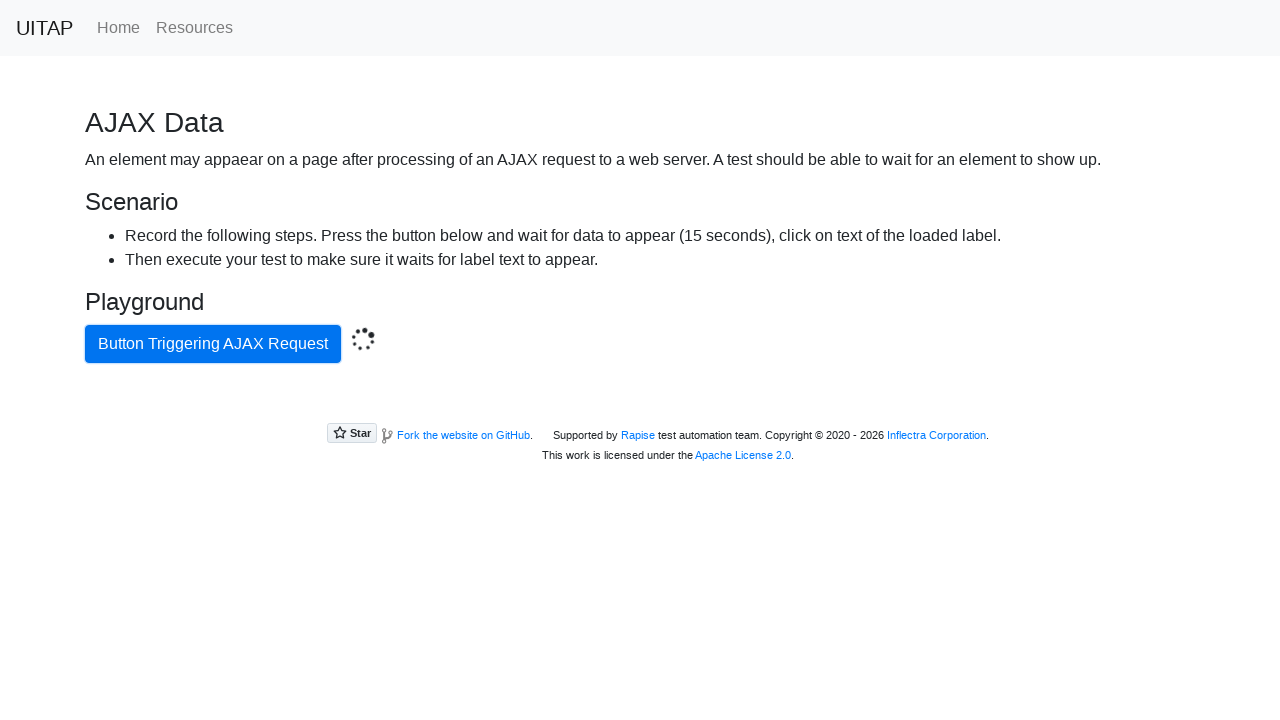

Waited for content element to become visible
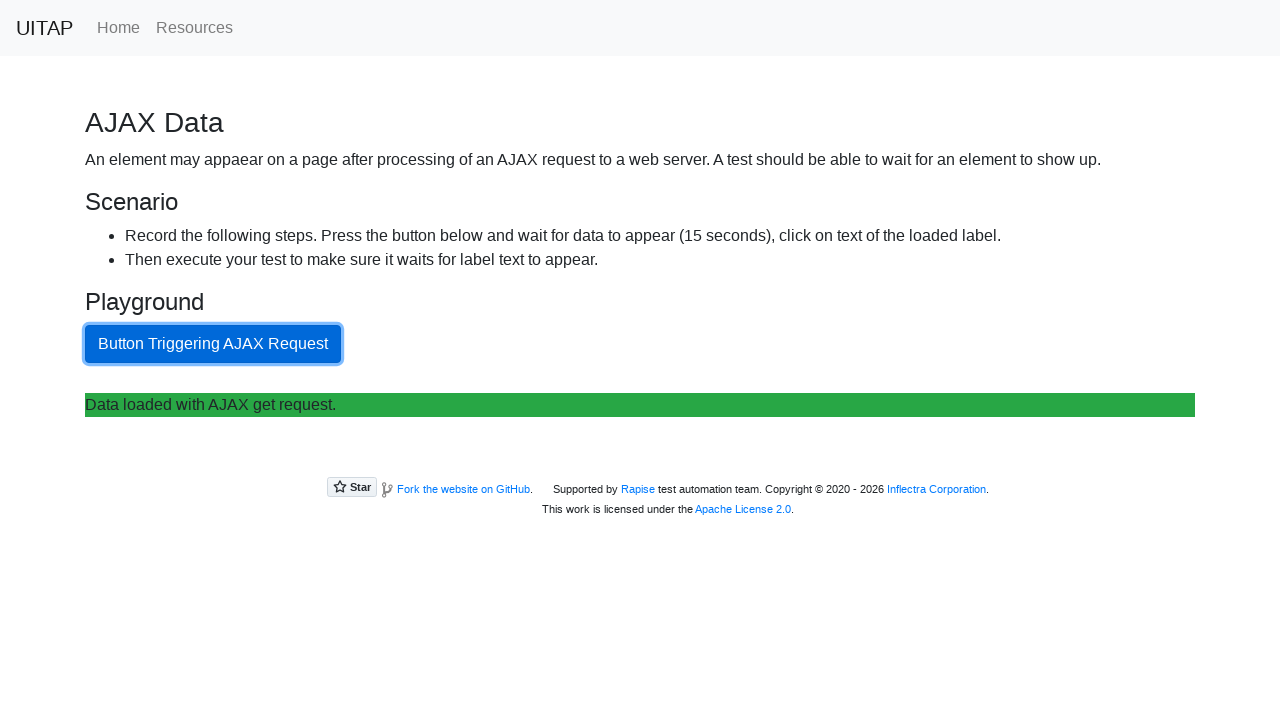

Verified that content contains expected AJAX response text
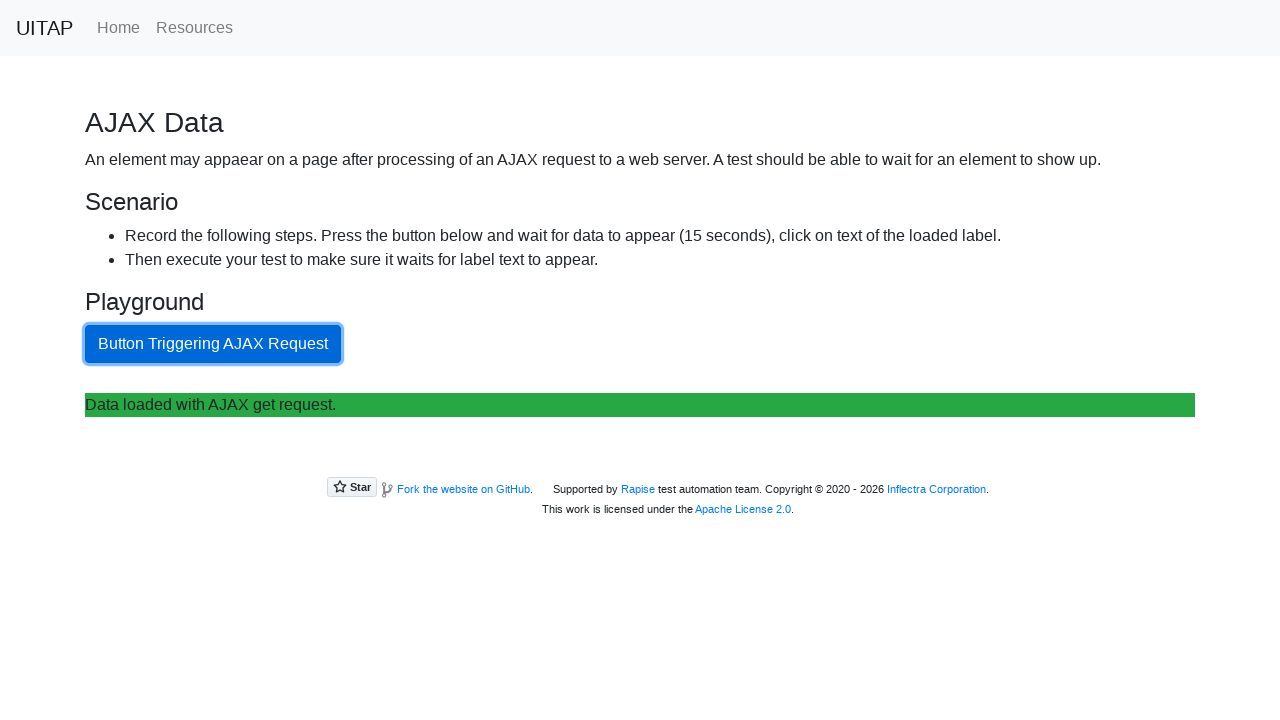

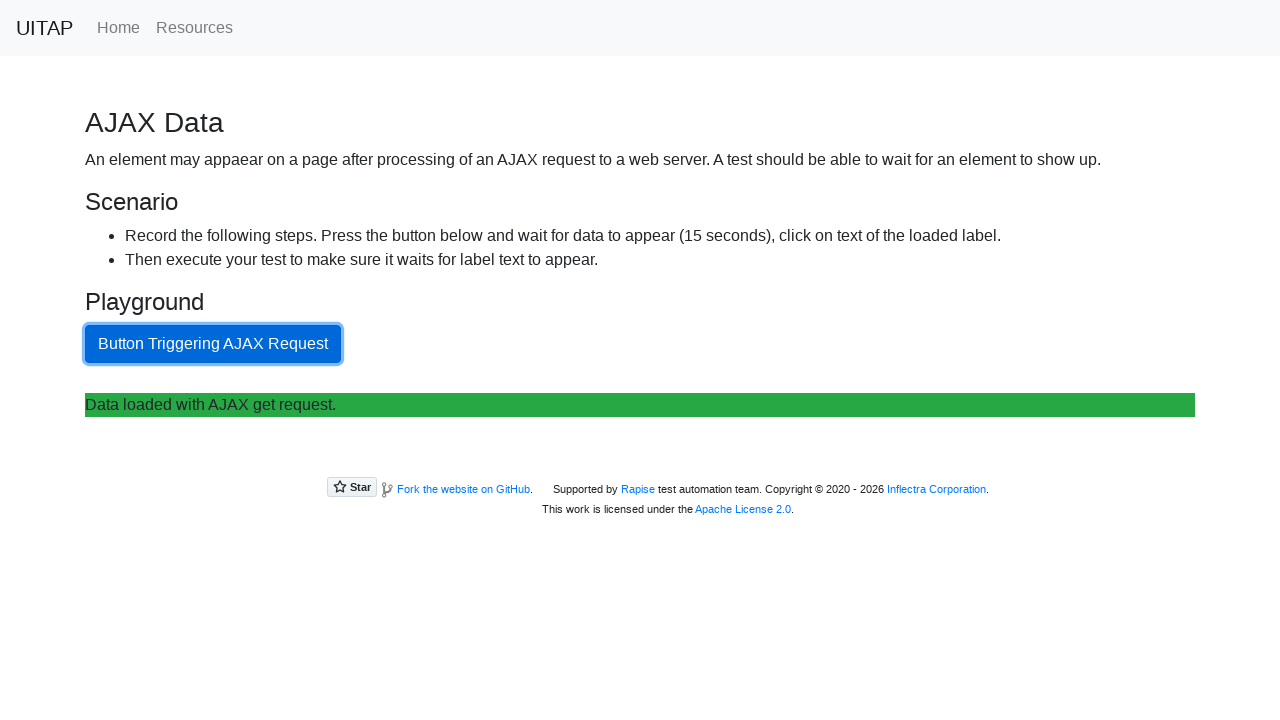